Tests dynamic loading functionality by clicking a start button and waiting for dynamically loaded content to appear on the page.

Starting URL: http://the-internet.herokuapp.com/dynamic_loading/2

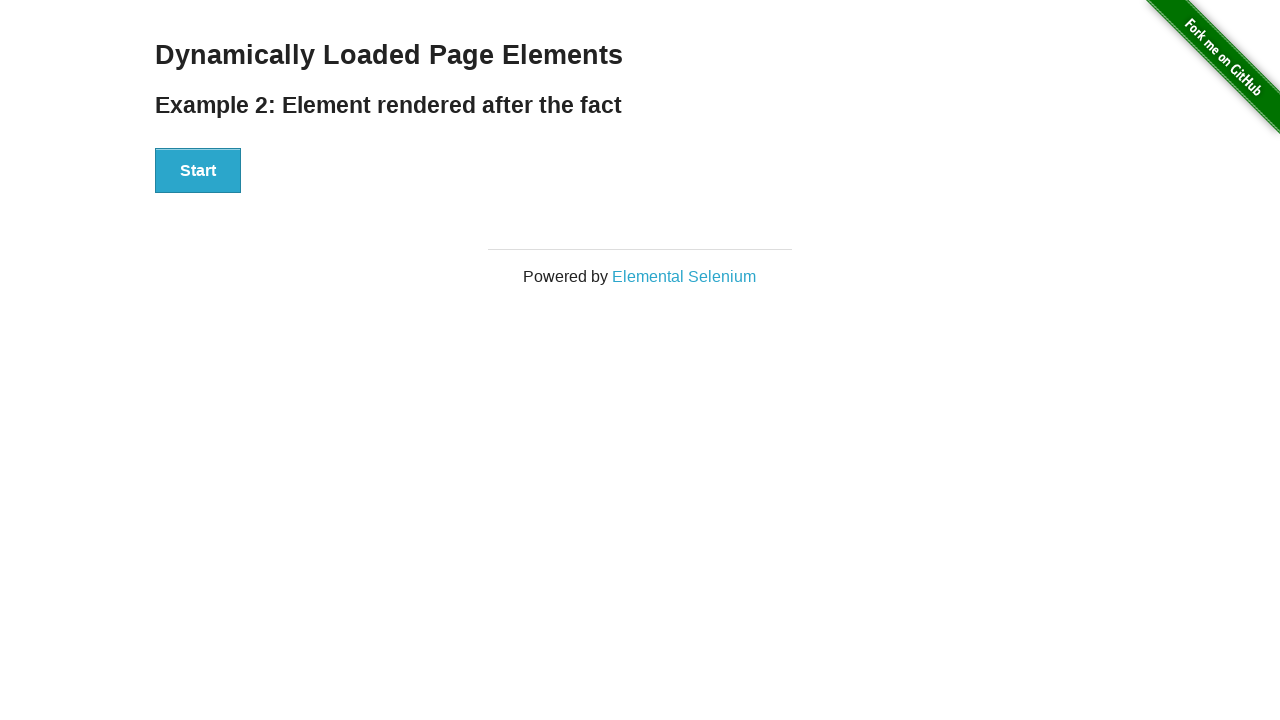

Clicked start button to trigger dynamic loading at (198, 171) on xpath=//div[2]/div/div/div/button
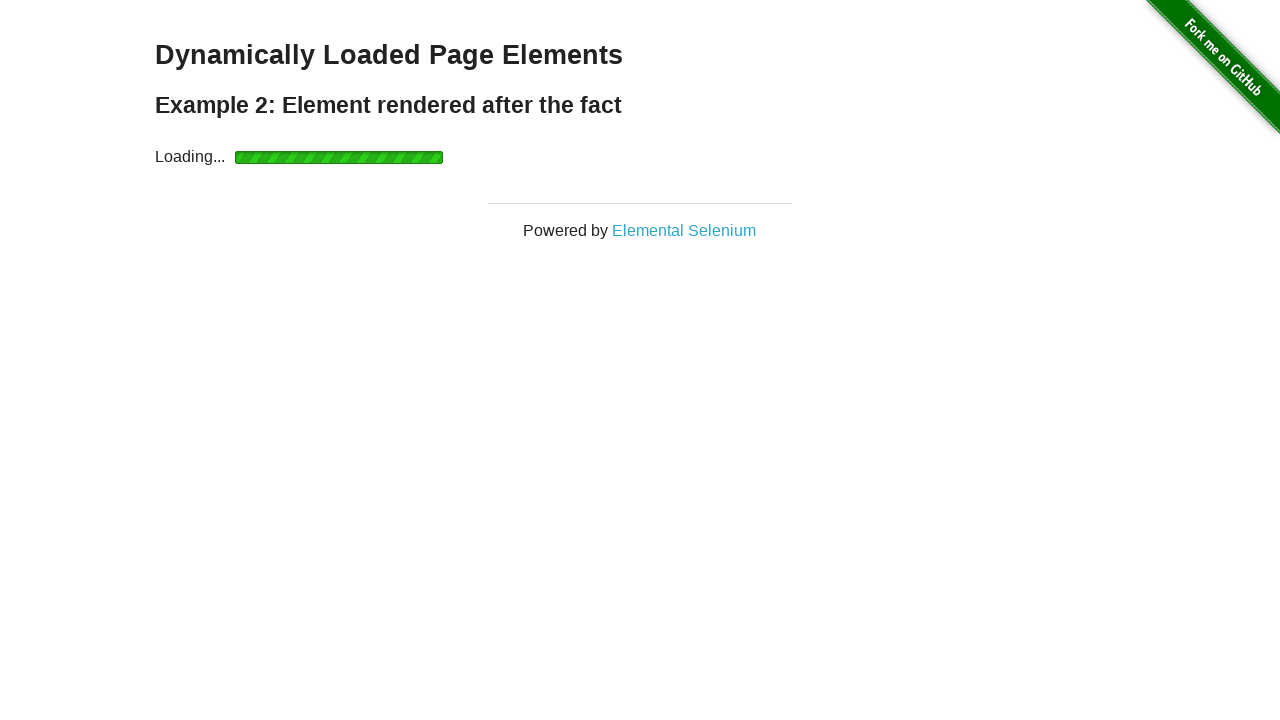

Dynamically loaded content appeared
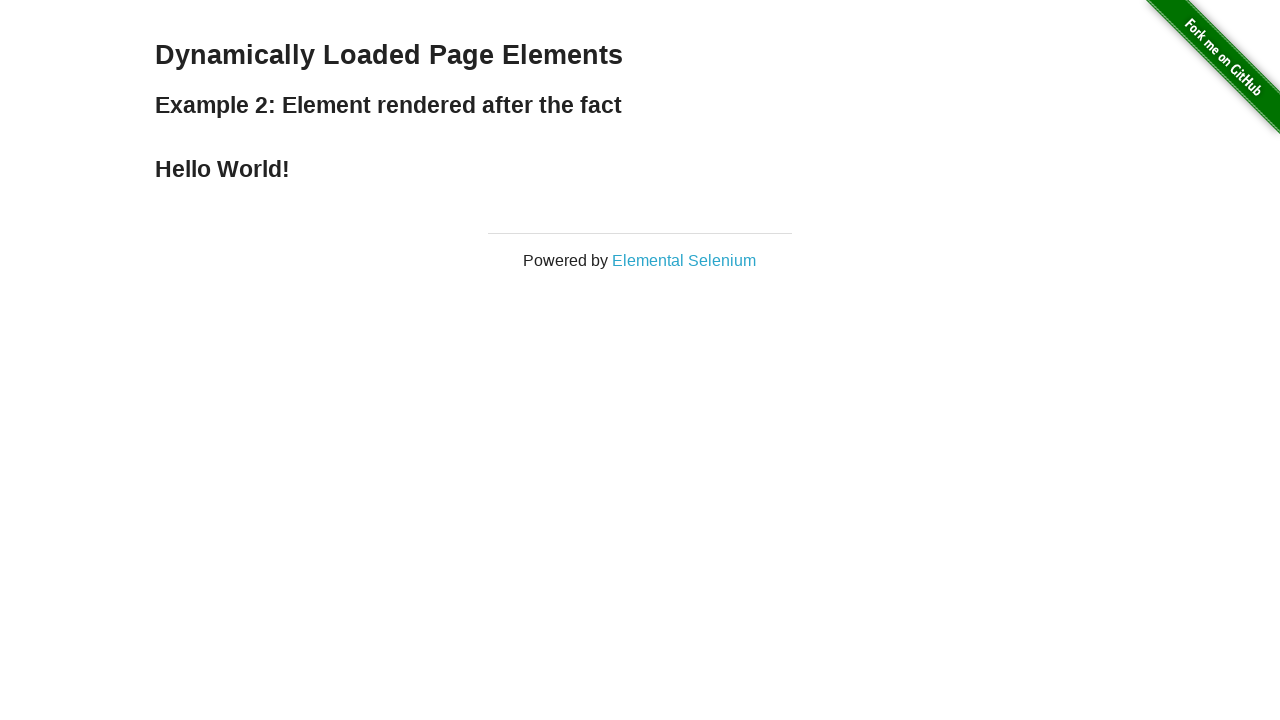

Retrieved page title: The Internet
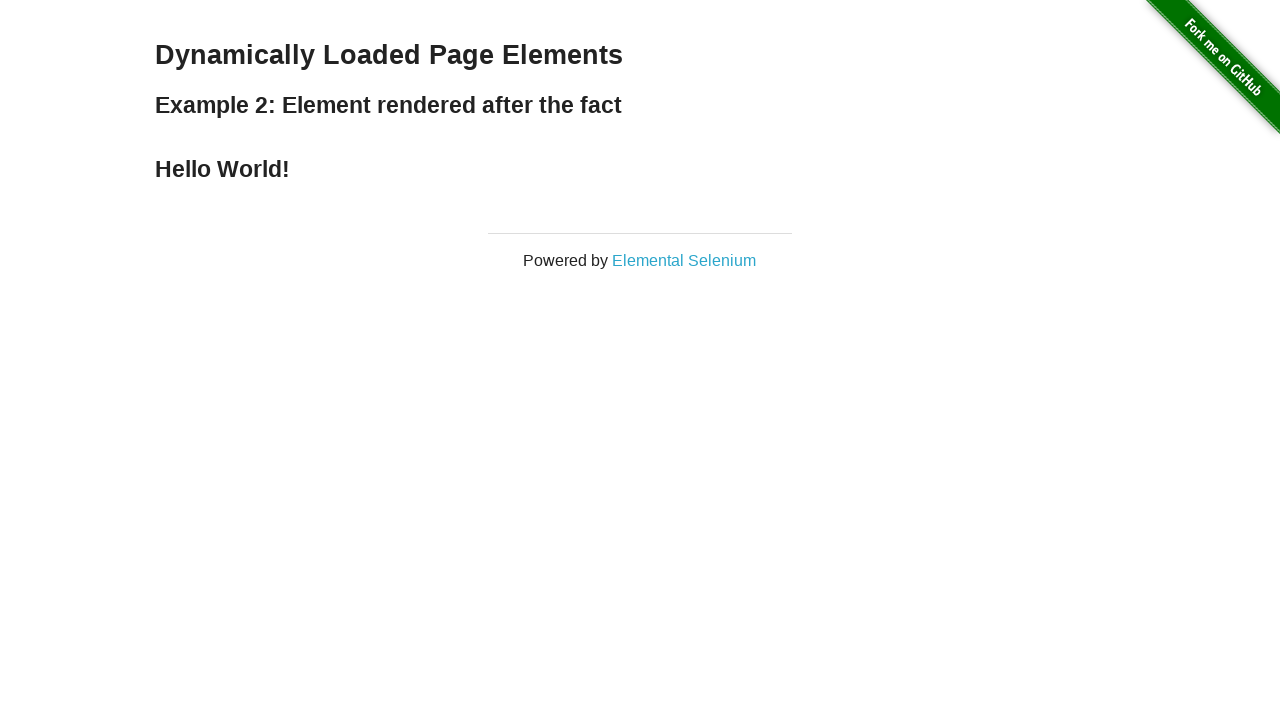

Printed page title: The Internet
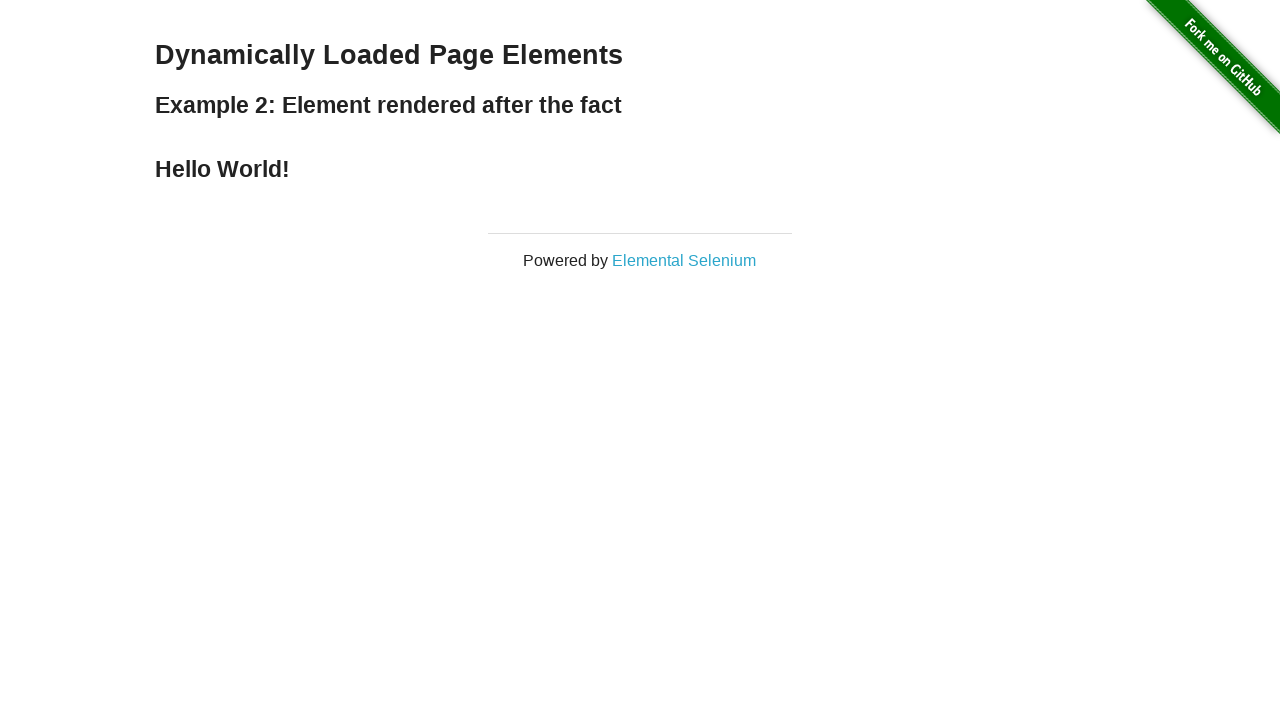

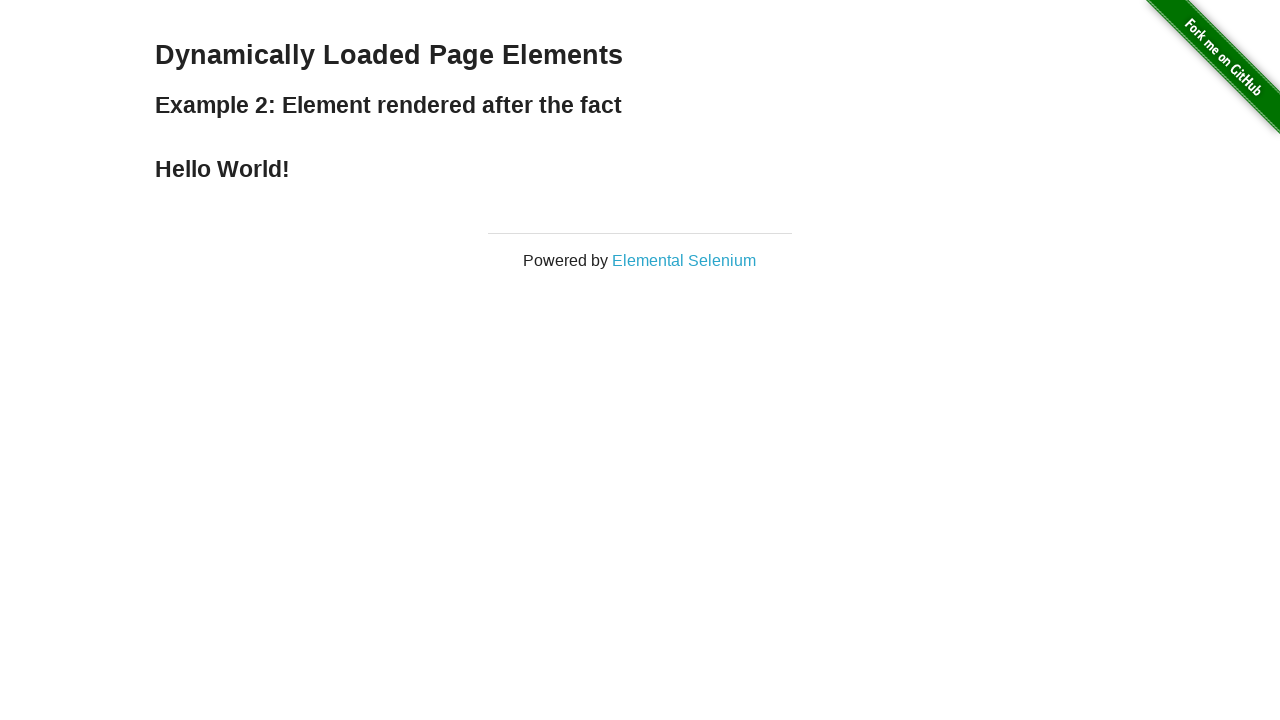